Tests dropdown selection by selecting "Blue" option using visible text and verifying it's selected

Starting URL: https://demoqa.com/select-menu

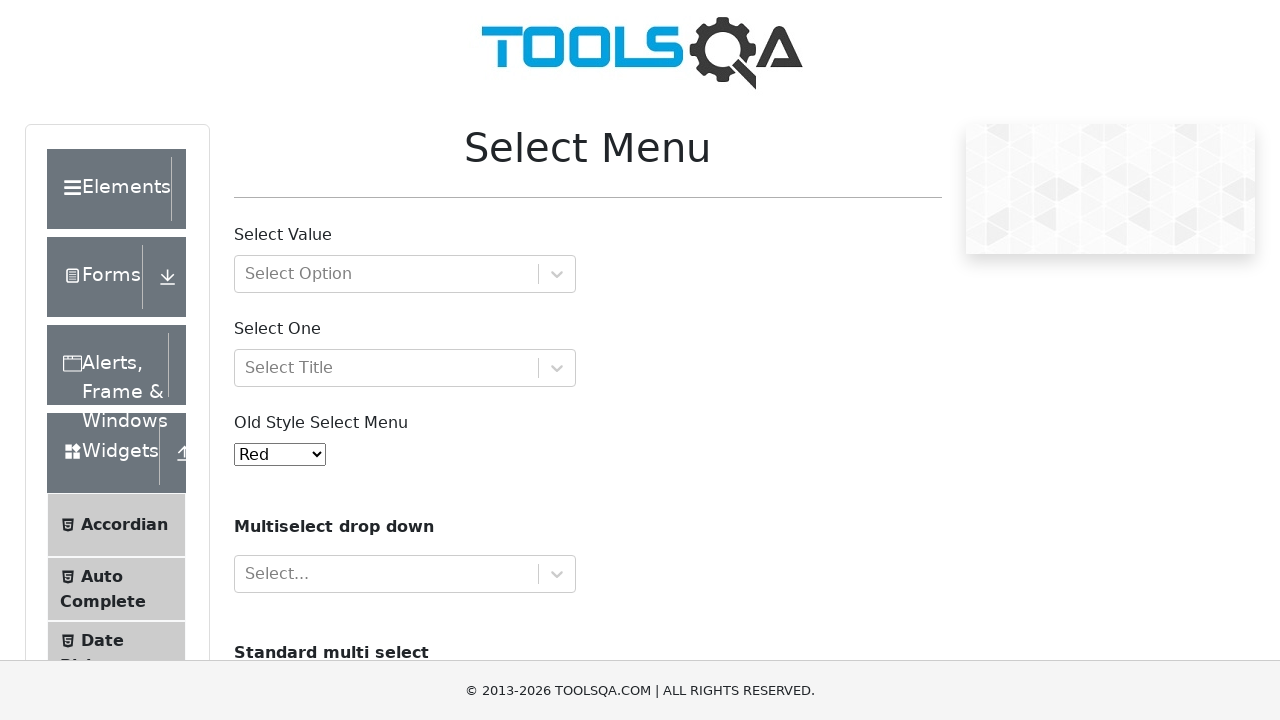

Selected 'Blue' option from dropdown using visible text on //select[@id='oldSelectMenu']
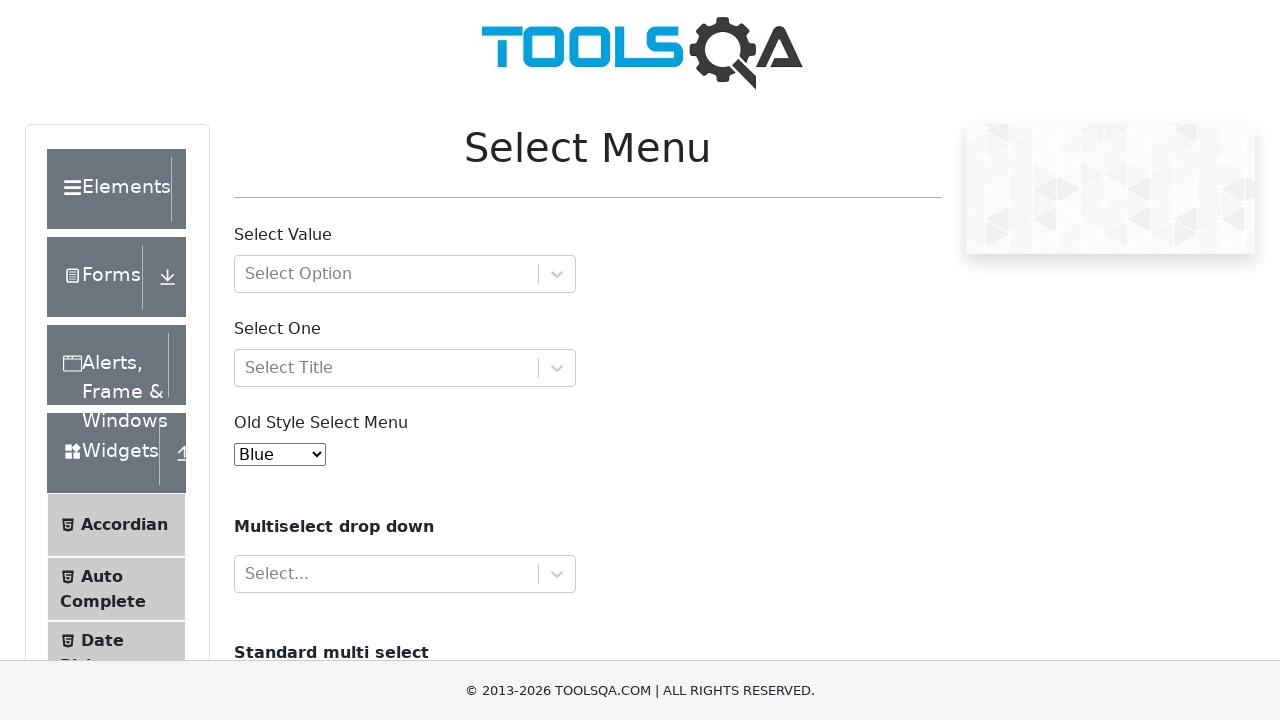

Retrieved the value of the selected dropdown option
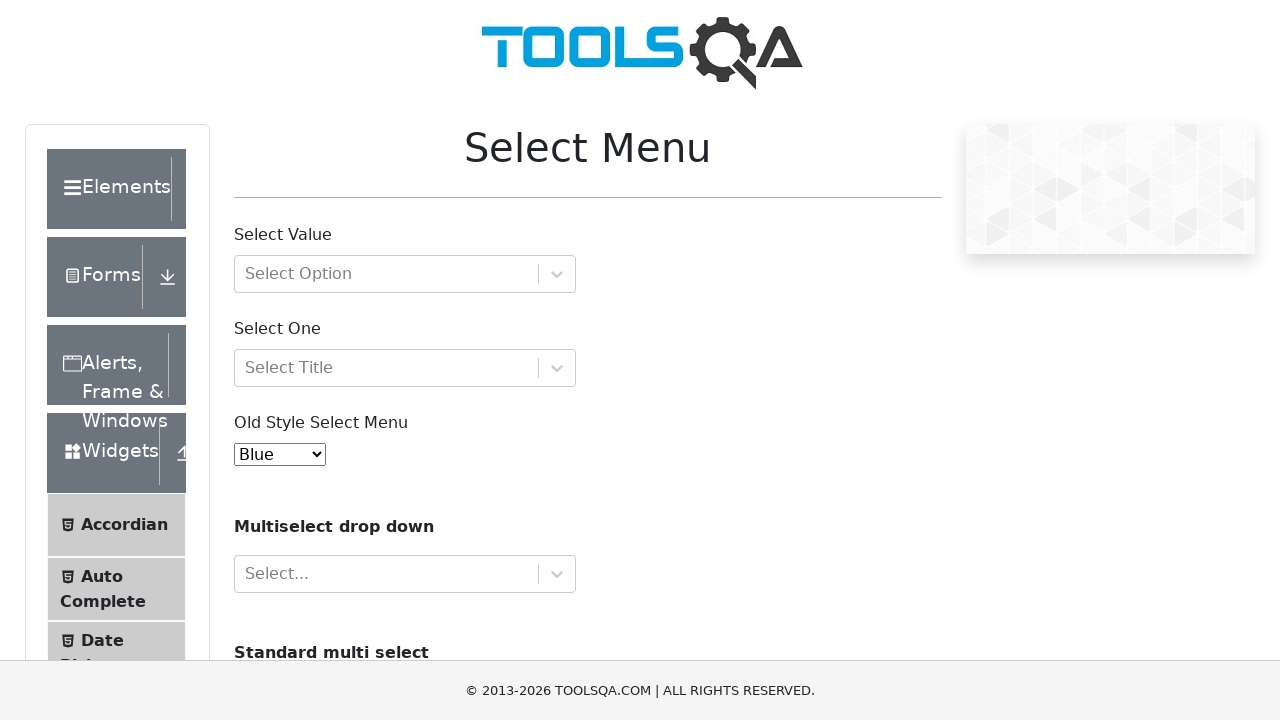

Retrieved the text content of the selected option
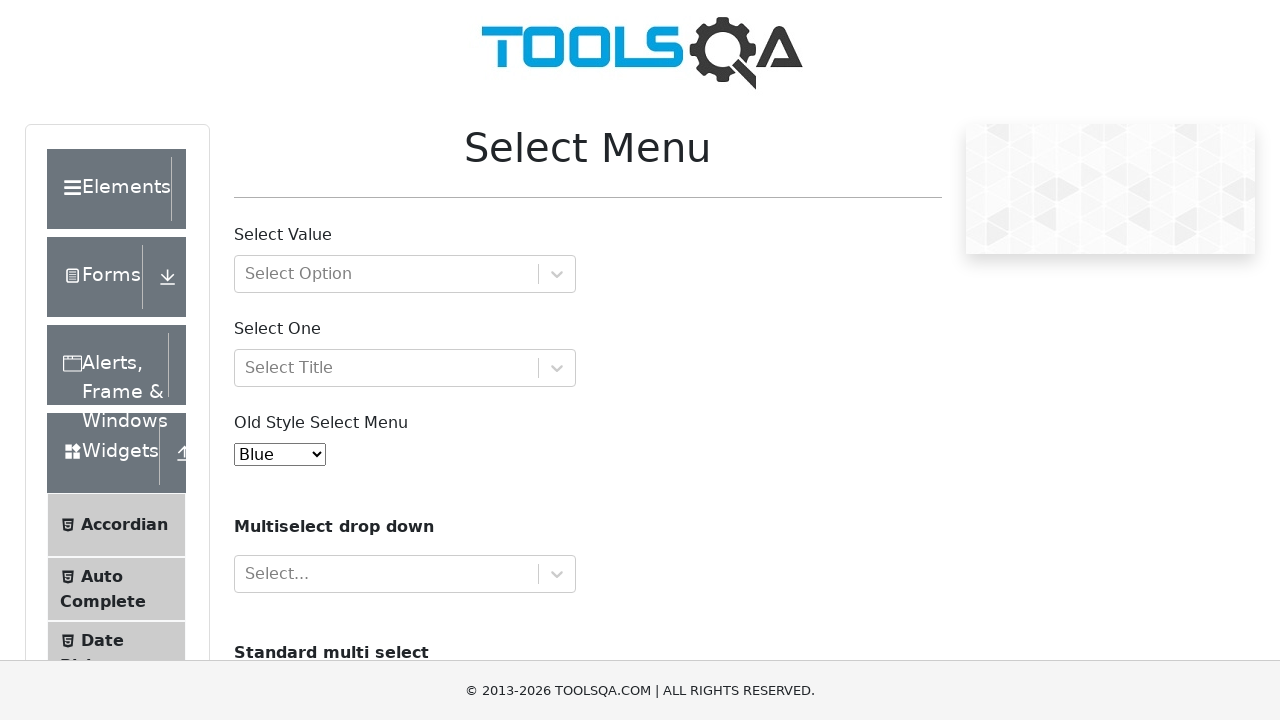

Verified that 'Blue' option is correctly selected
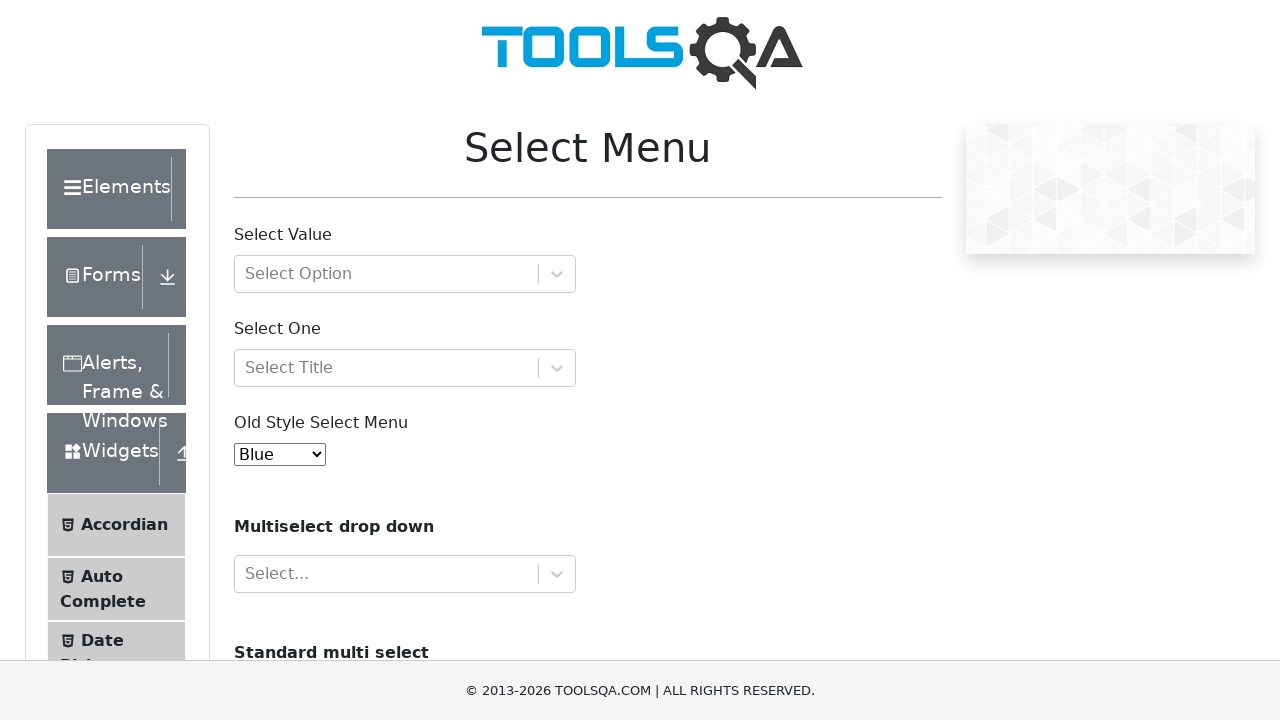

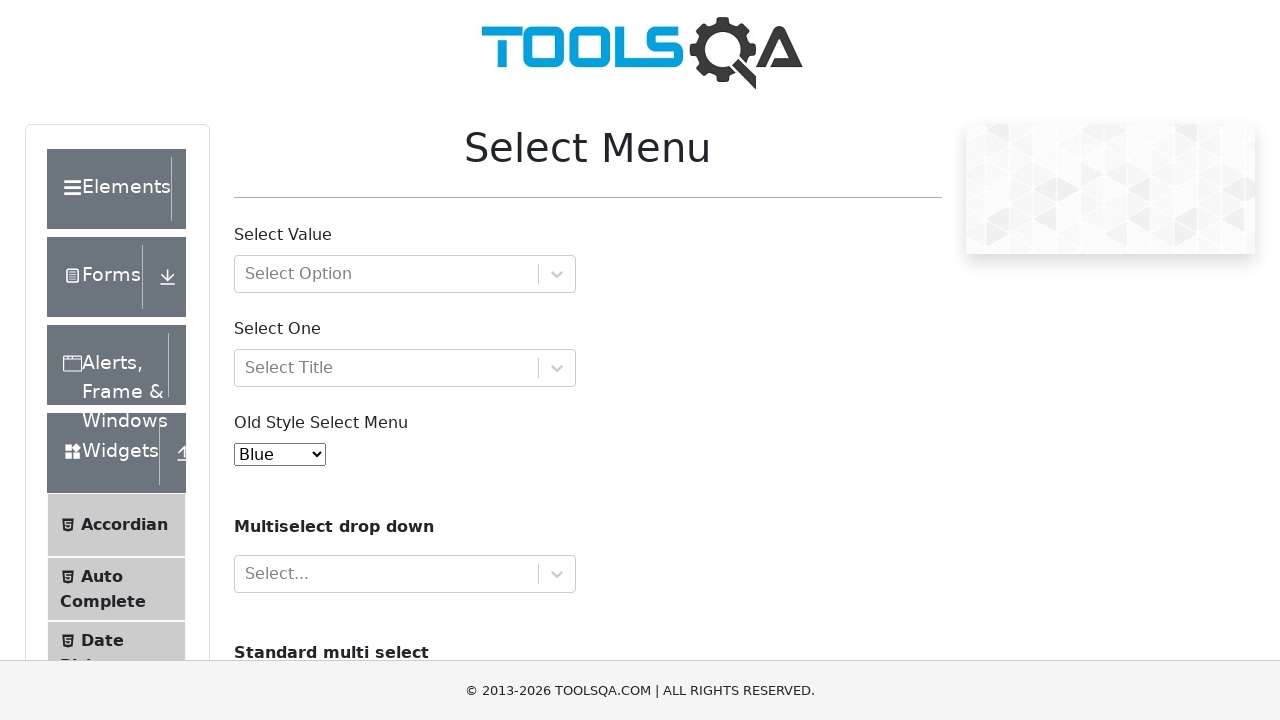